Tests multiple window handling by clicking Help, Privacy, and Terms links which open new windows, then switches between each window to verify they opened correctly and closes them one by one.

Starting URL: https://accounts.google.com

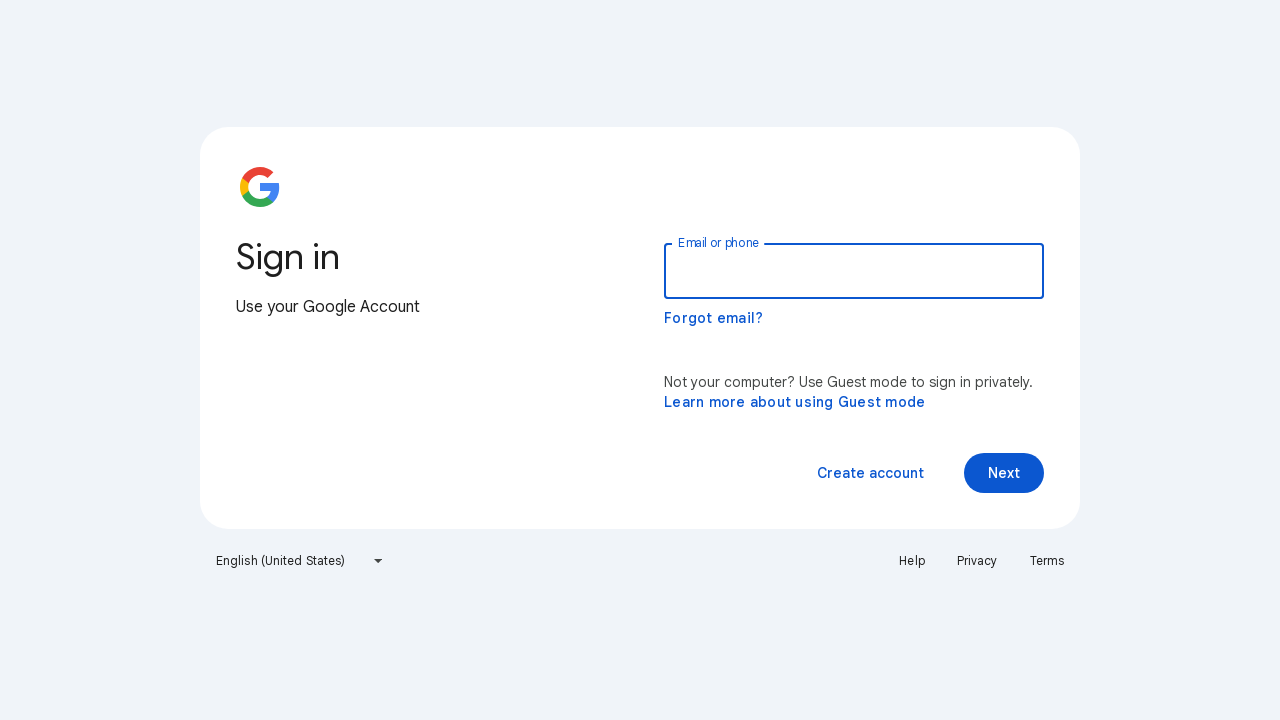

Clicked Help link to open new window at (912, 561) on a:text('Help')
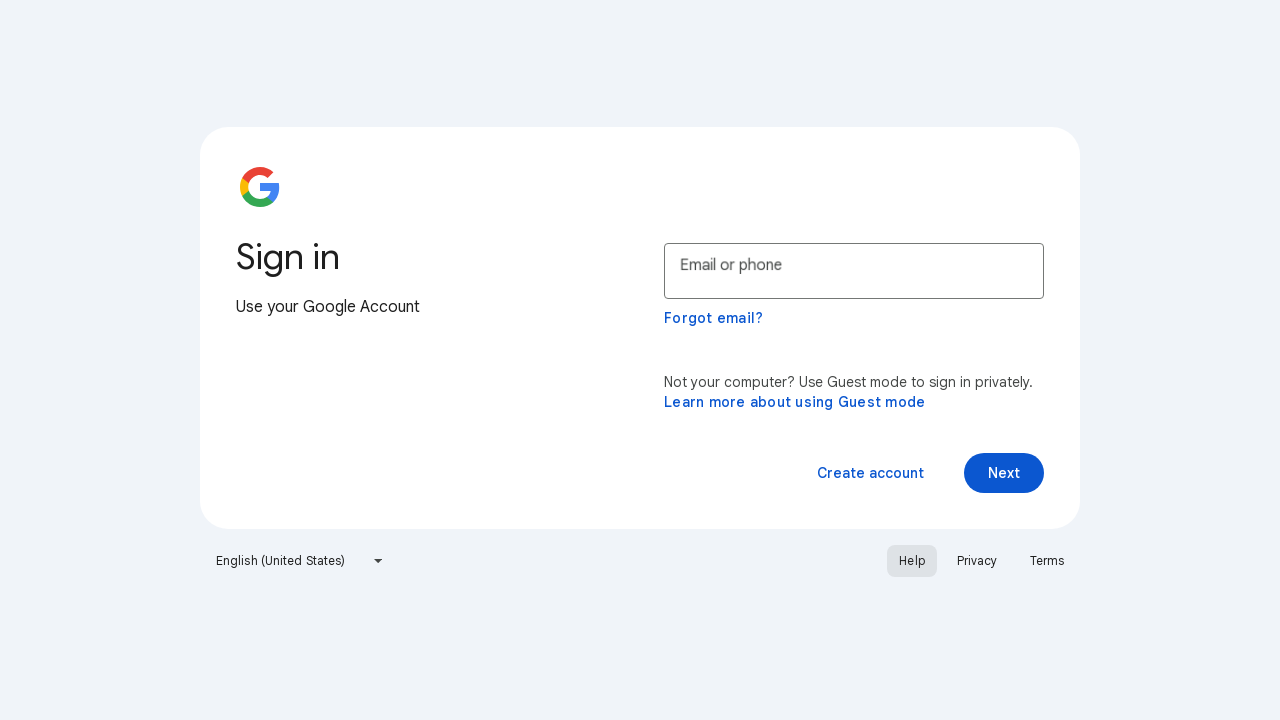

Clicked Privacy link to open new window at (977, 561) on a:text('Privacy')
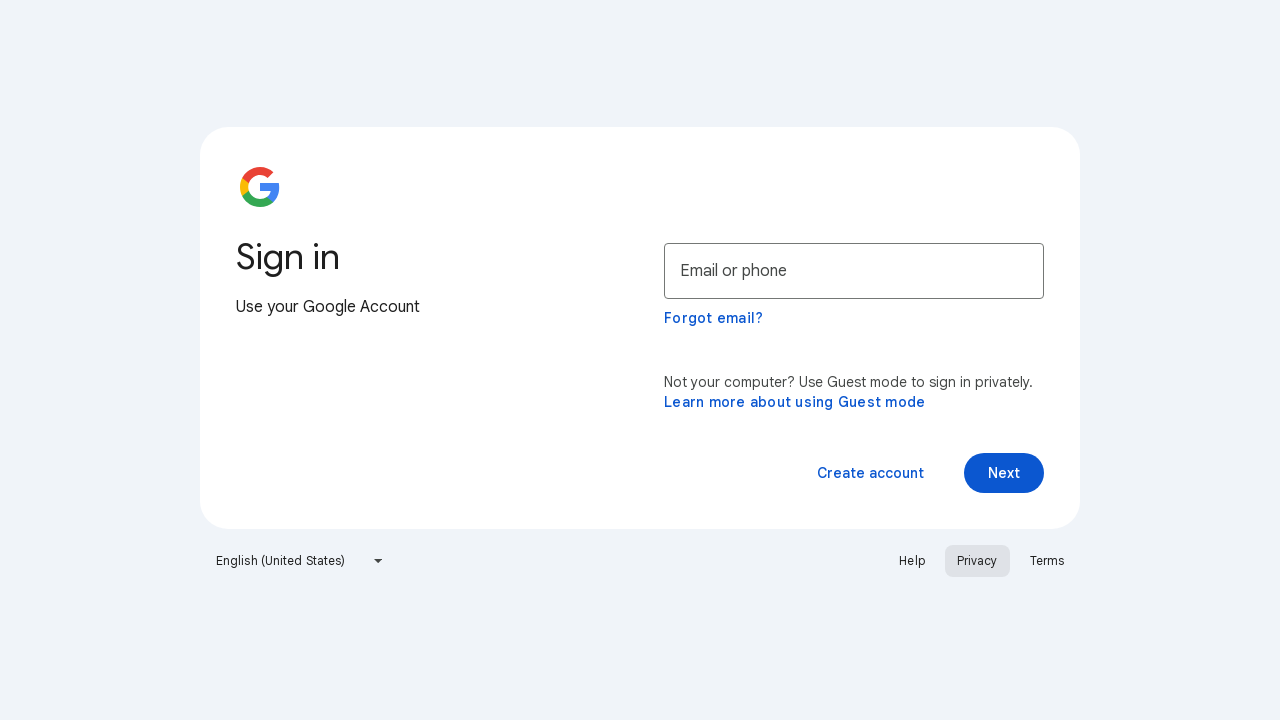

Clicked Terms link to open new window at (1047, 561) on a:text('Terms')
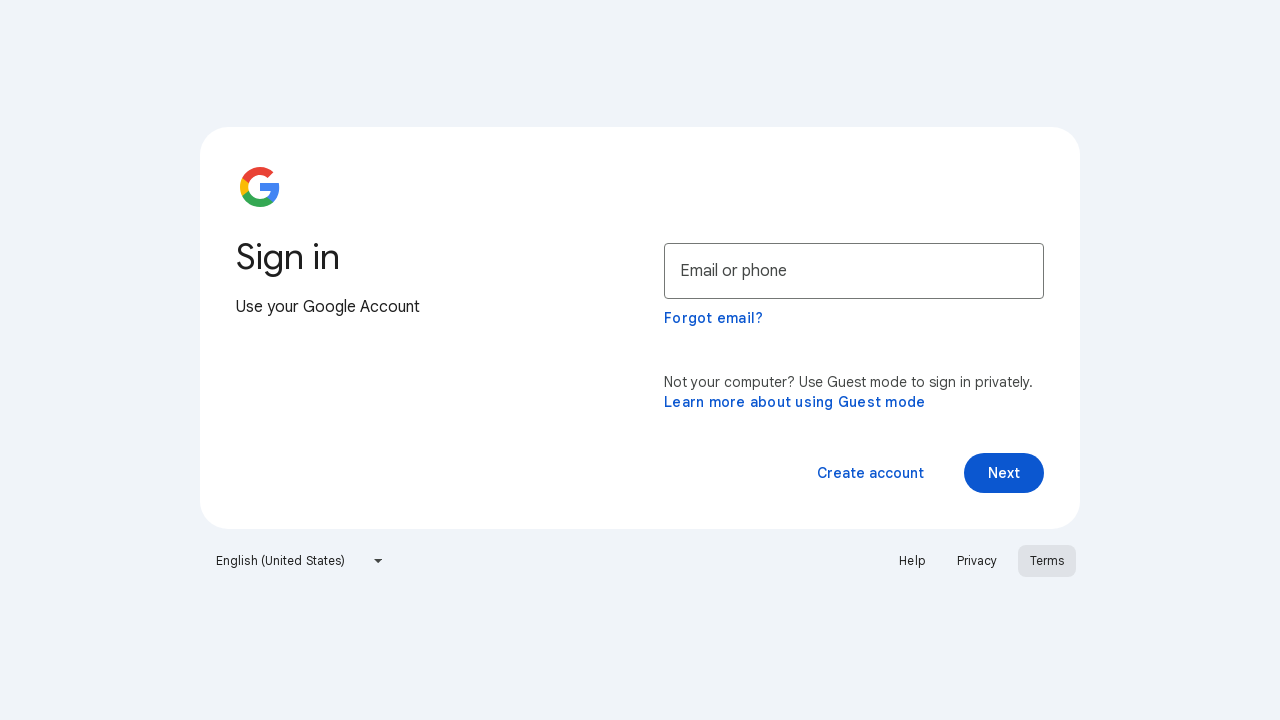

Waited 2 seconds for all windows to open
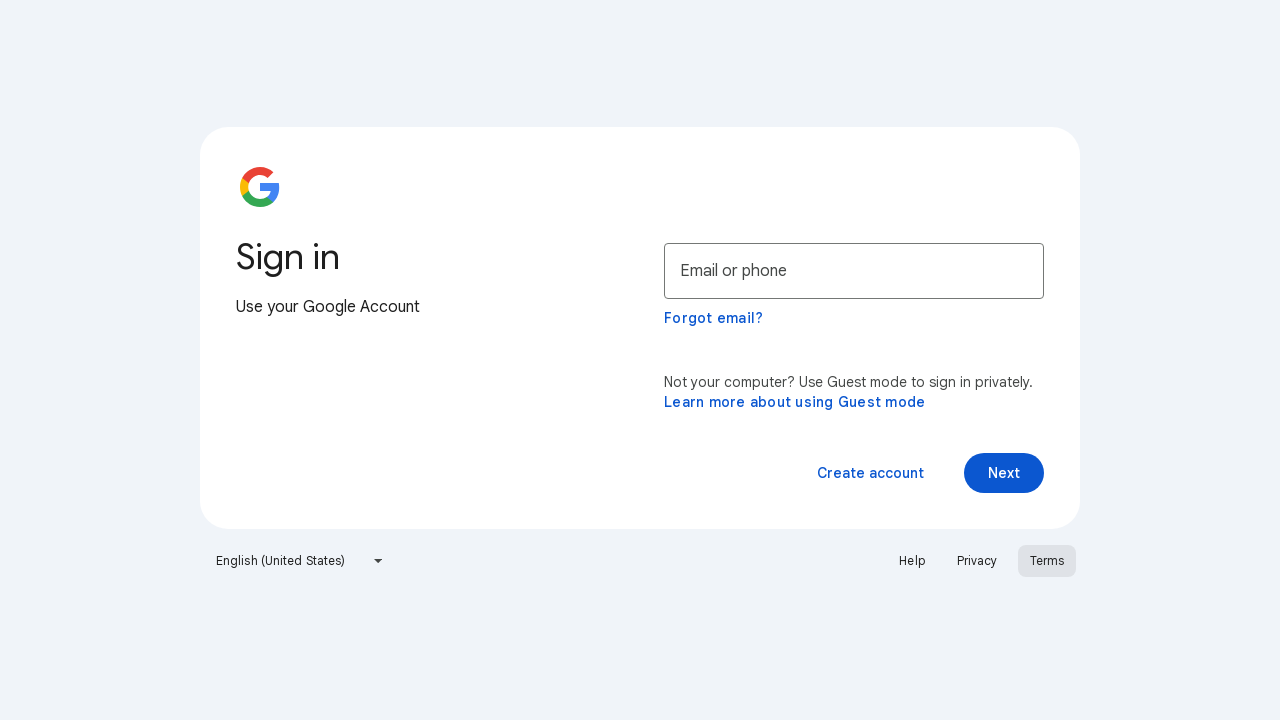

Retrieved all open windows from context
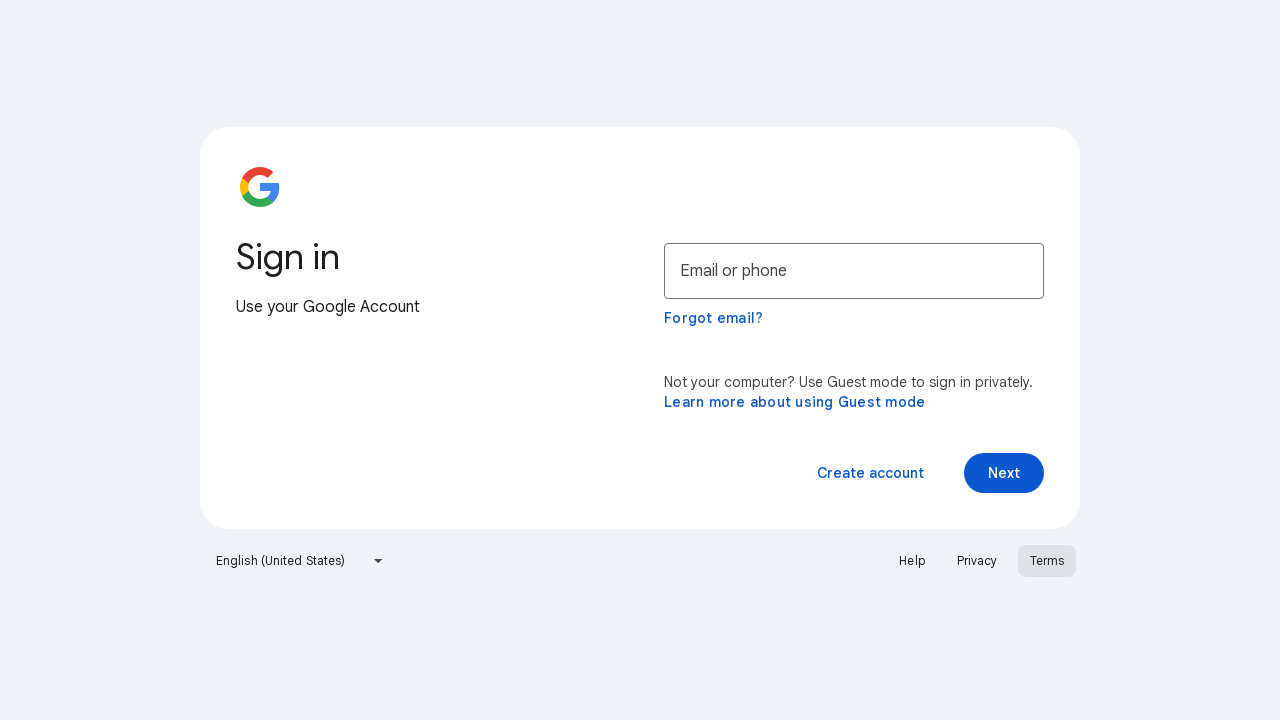

Verified at least 4 windows are open (found 4)
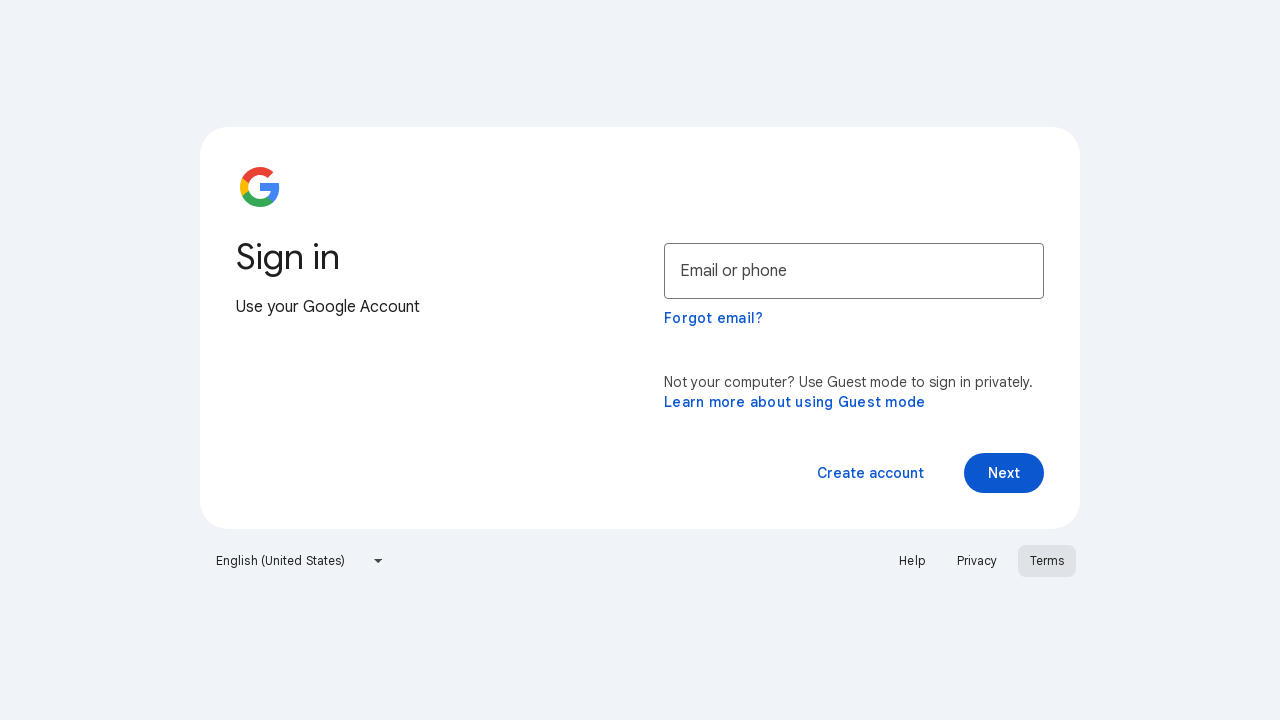

Switched to child window 1 (Help)
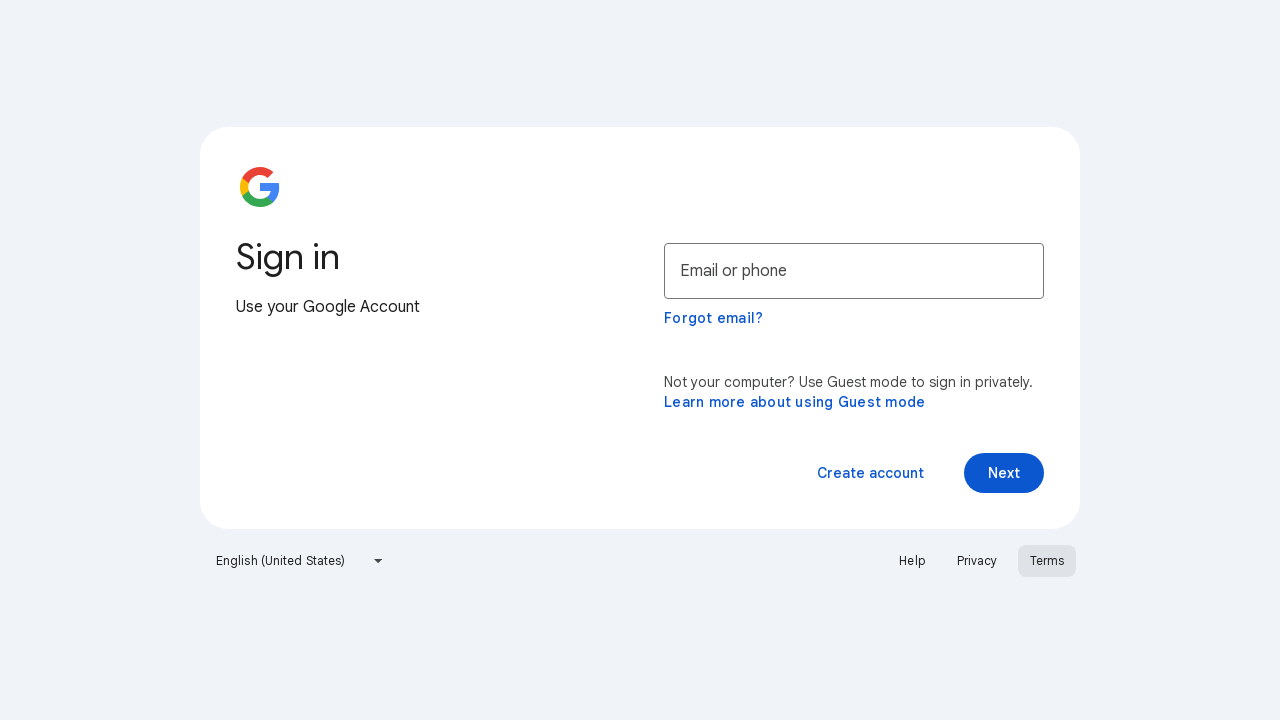

Waited for Help window to load
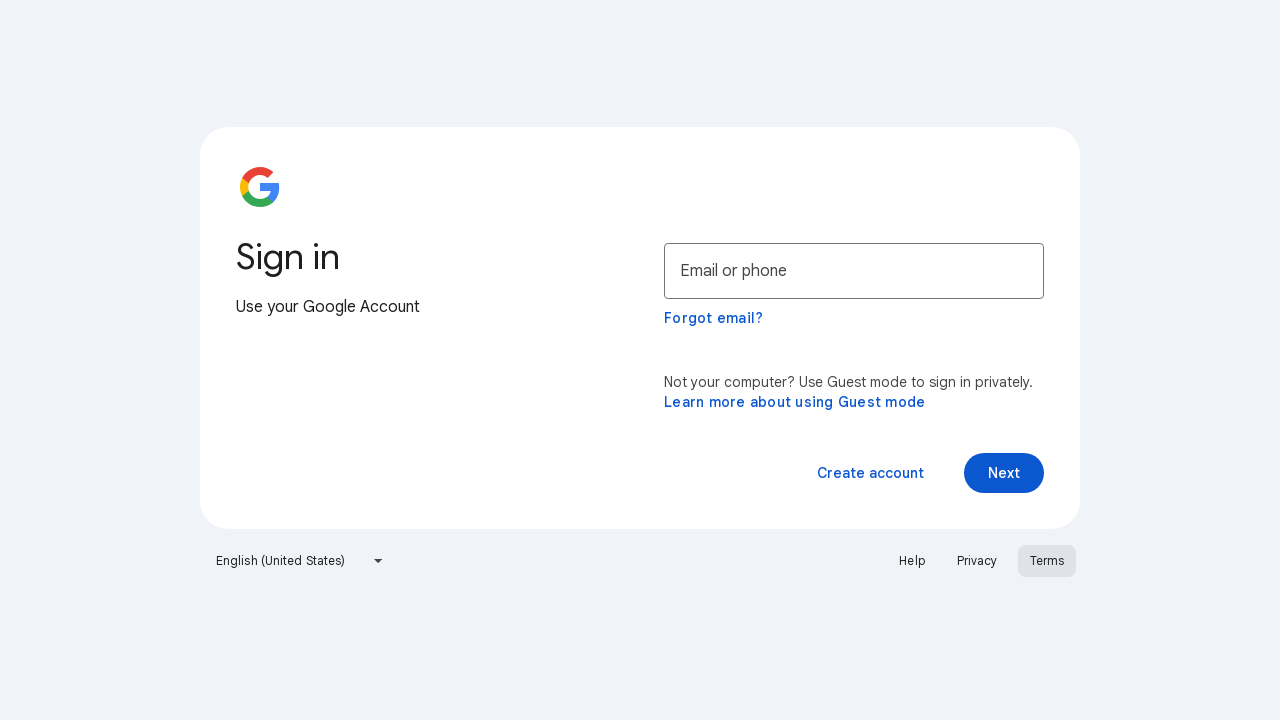

Verified Help window loaded with title: Privacy Policy – Privacy & Terms – Google
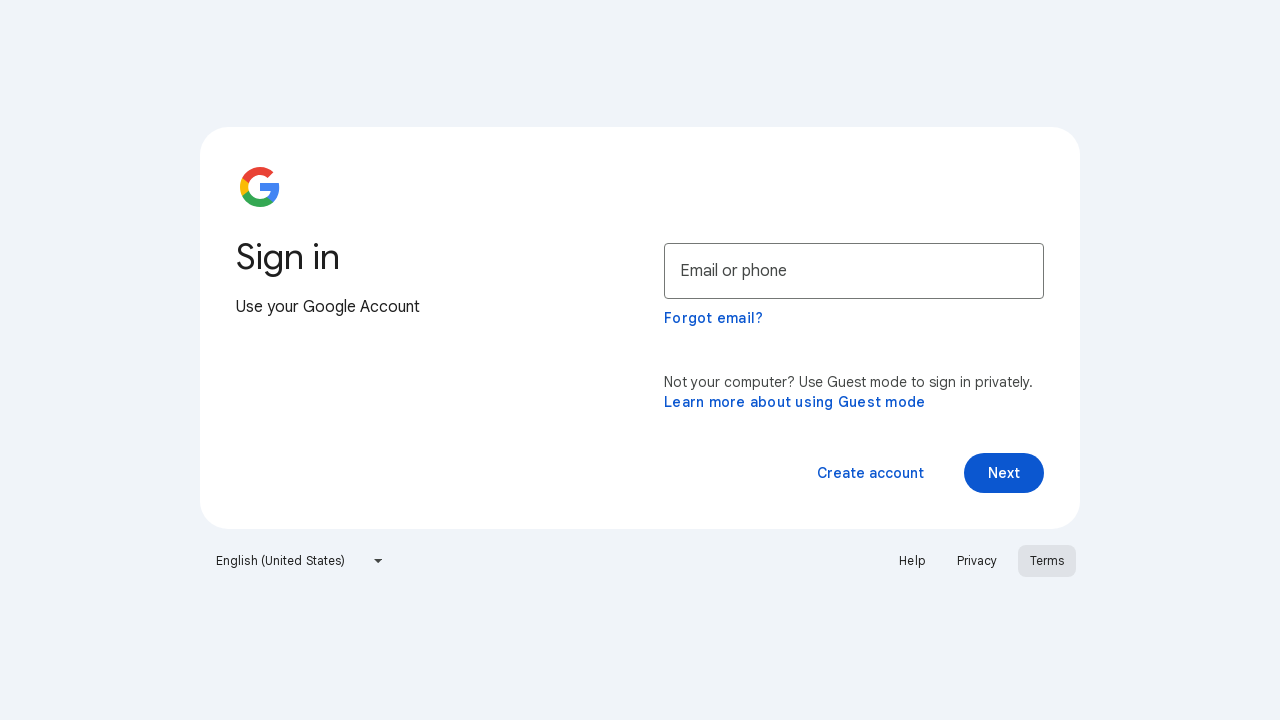

Closed Help window
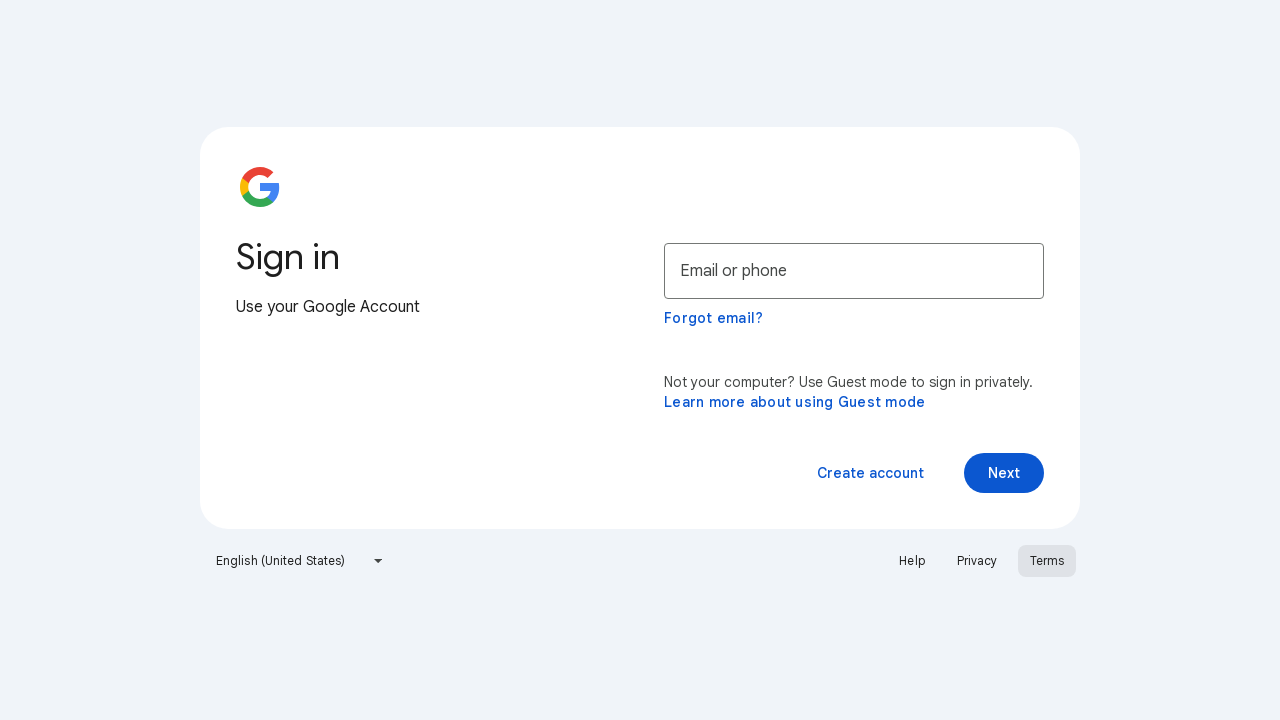

Switched to child window 2 (Privacy)
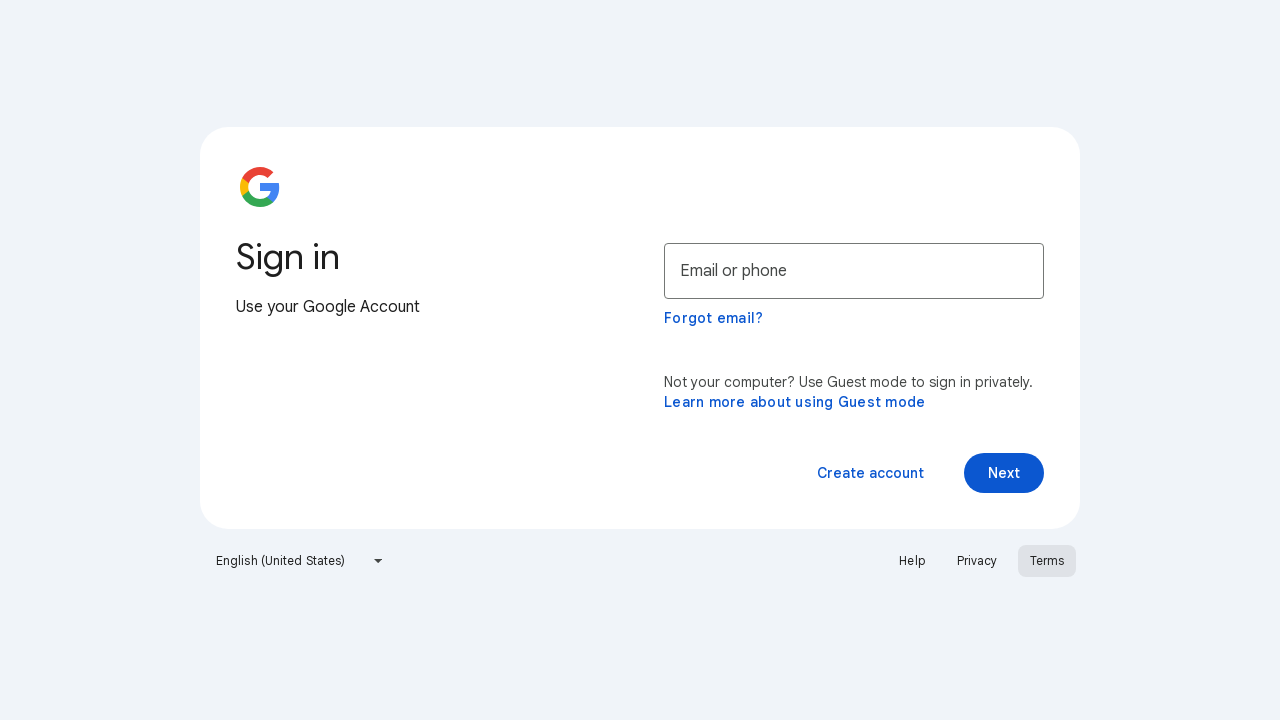

Waited for Privacy window to load
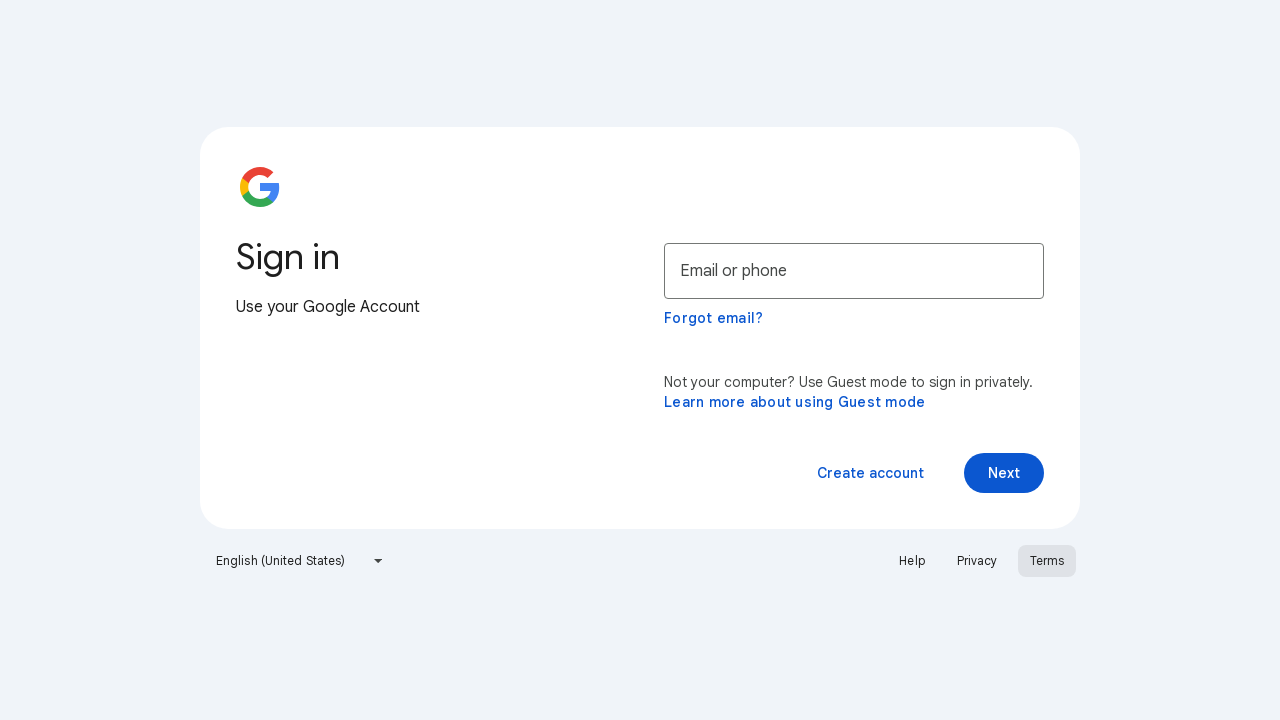

Verified Privacy window loaded with title: Google Terms of Service – Privacy & Terms – Google
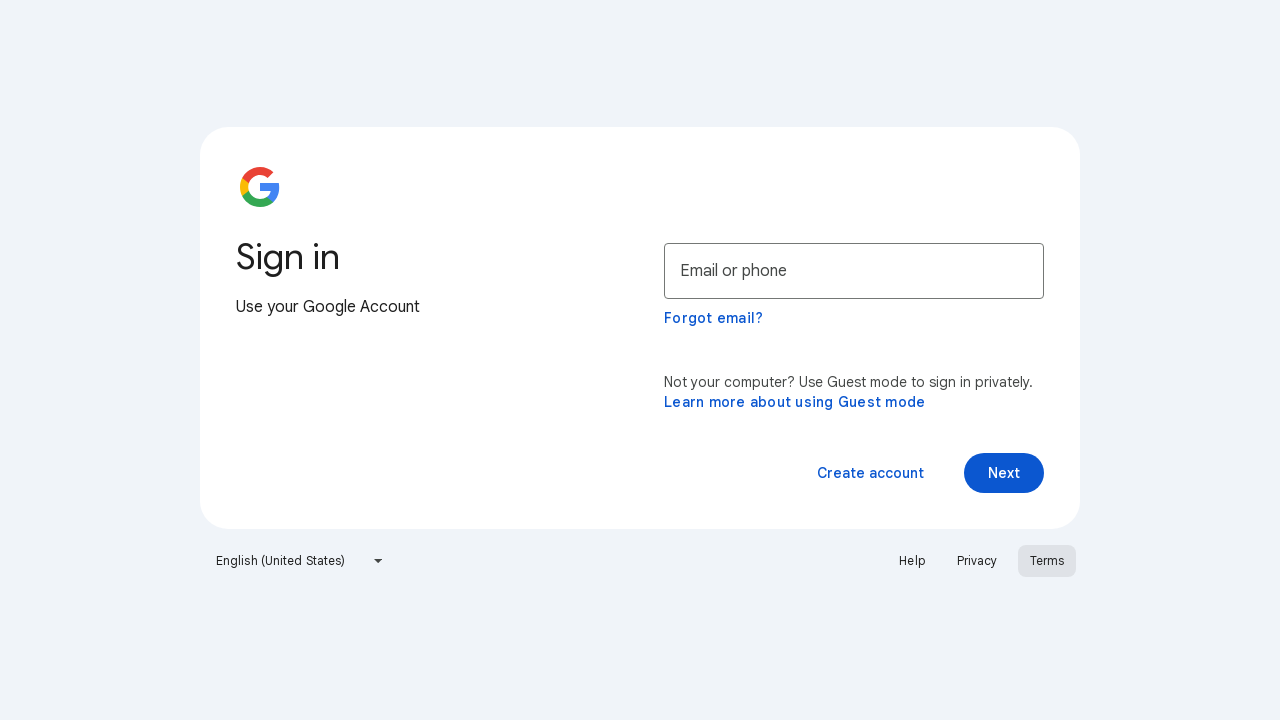

Closed Privacy window
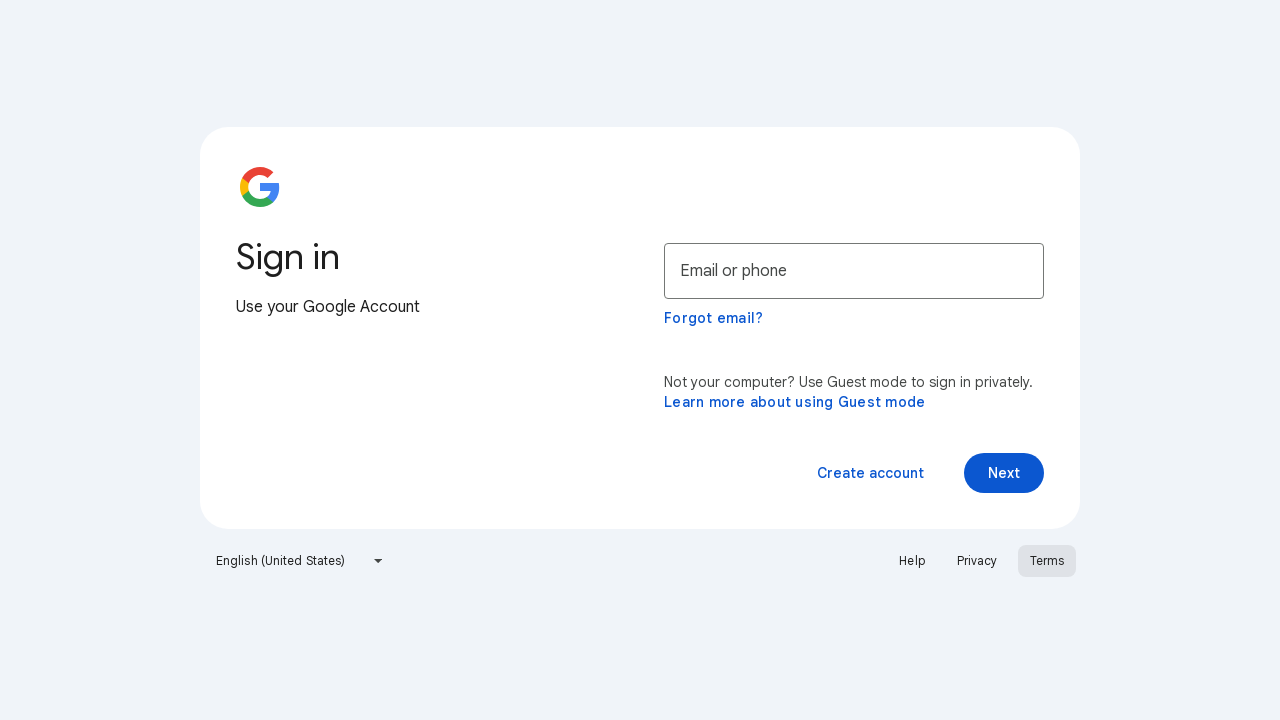

Switched to child window 3 (Terms)
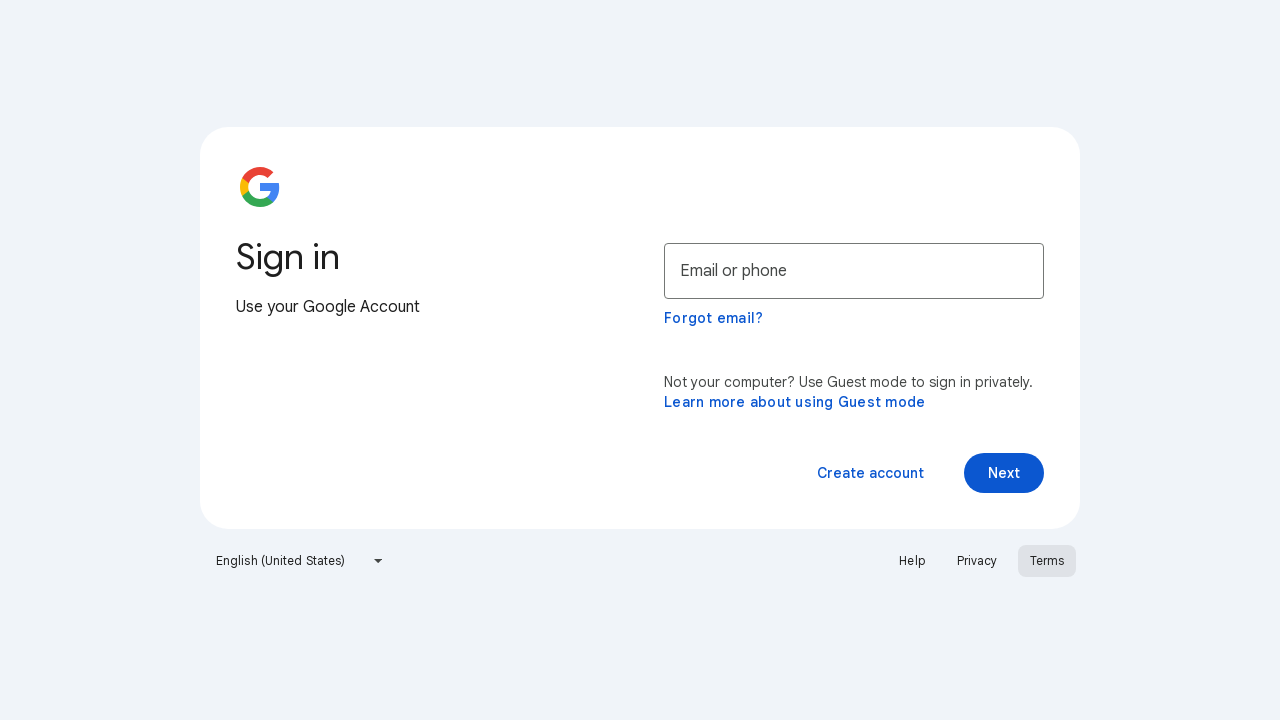

Waited for Terms window to load
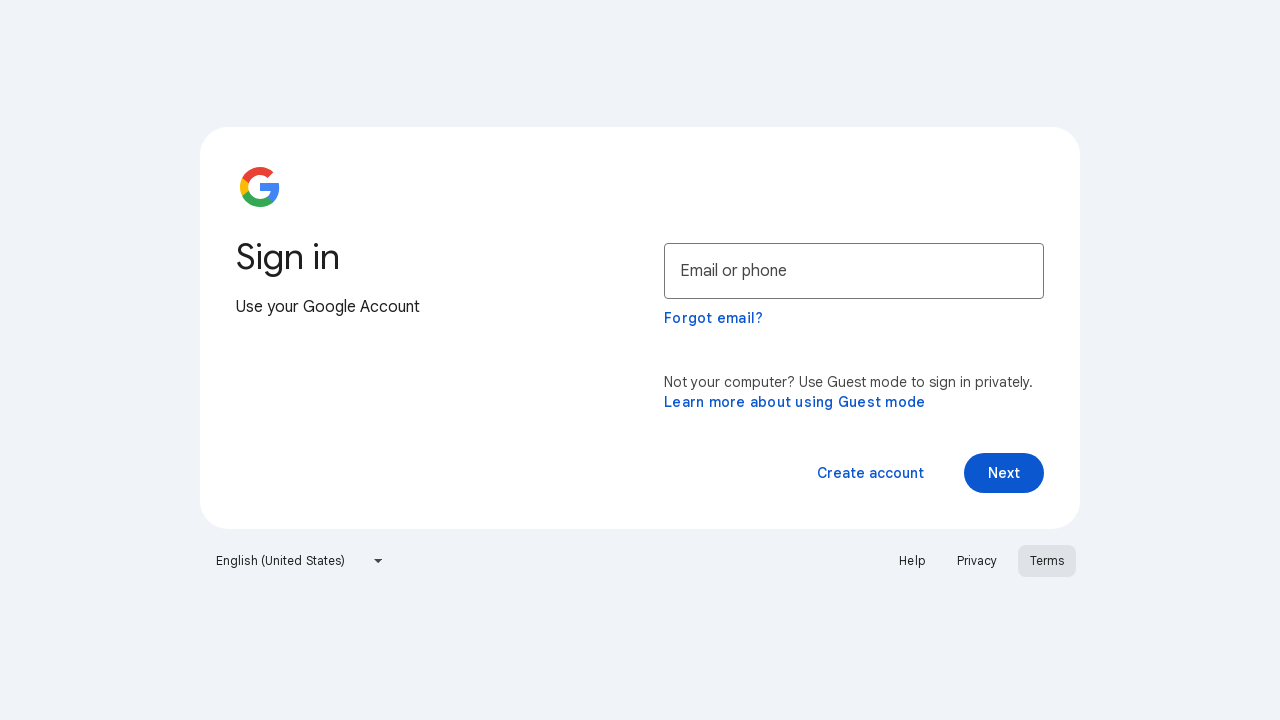

Verified Terms window loaded with title: Google Account Help
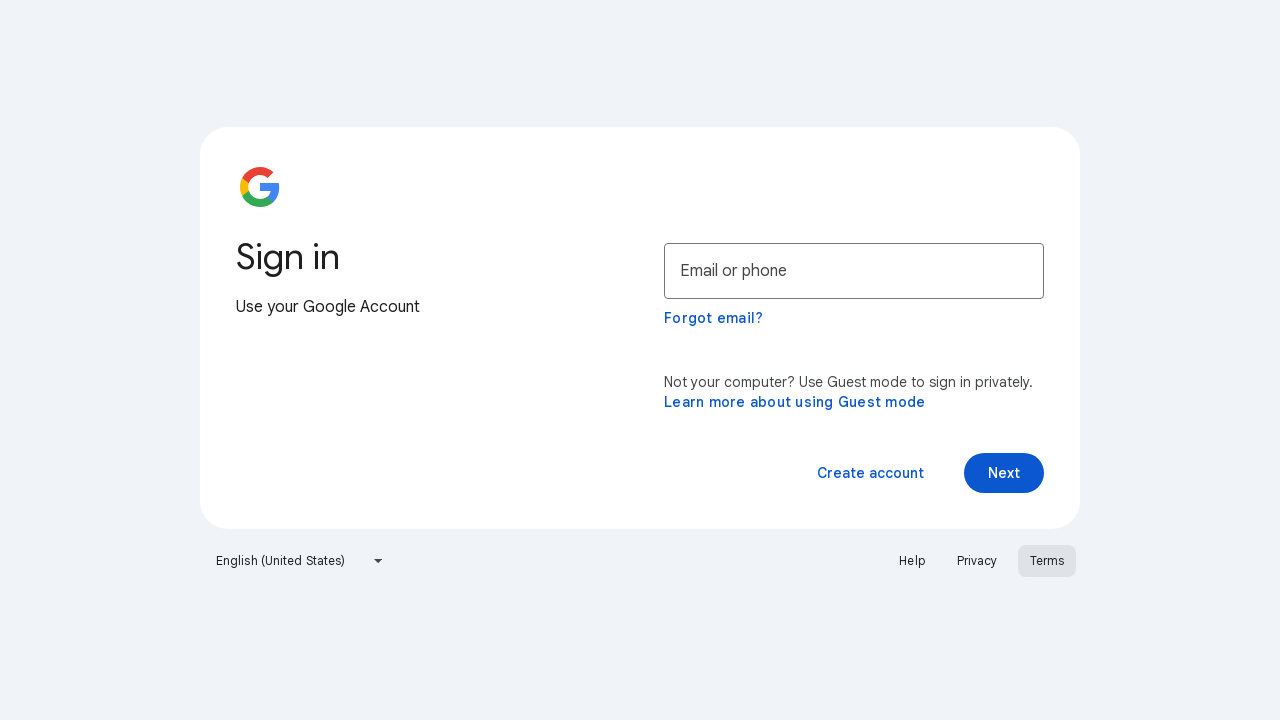

Closed Terms window
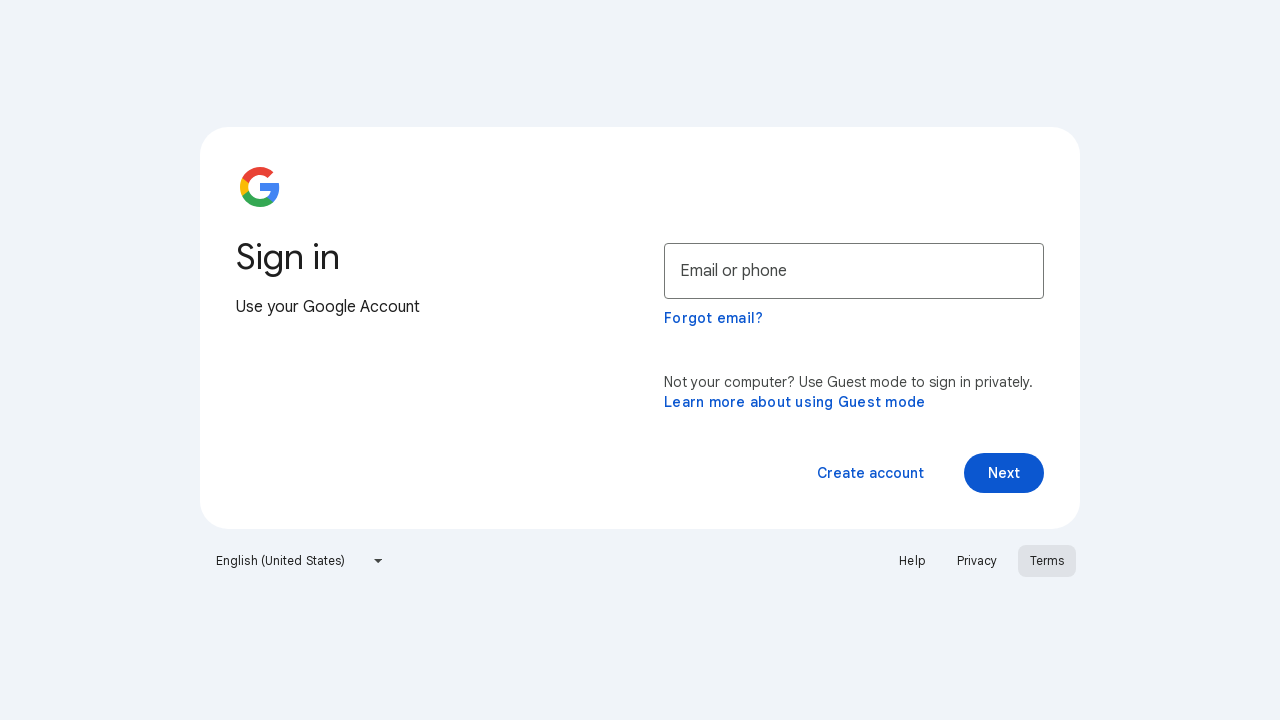

Switched back to parent window
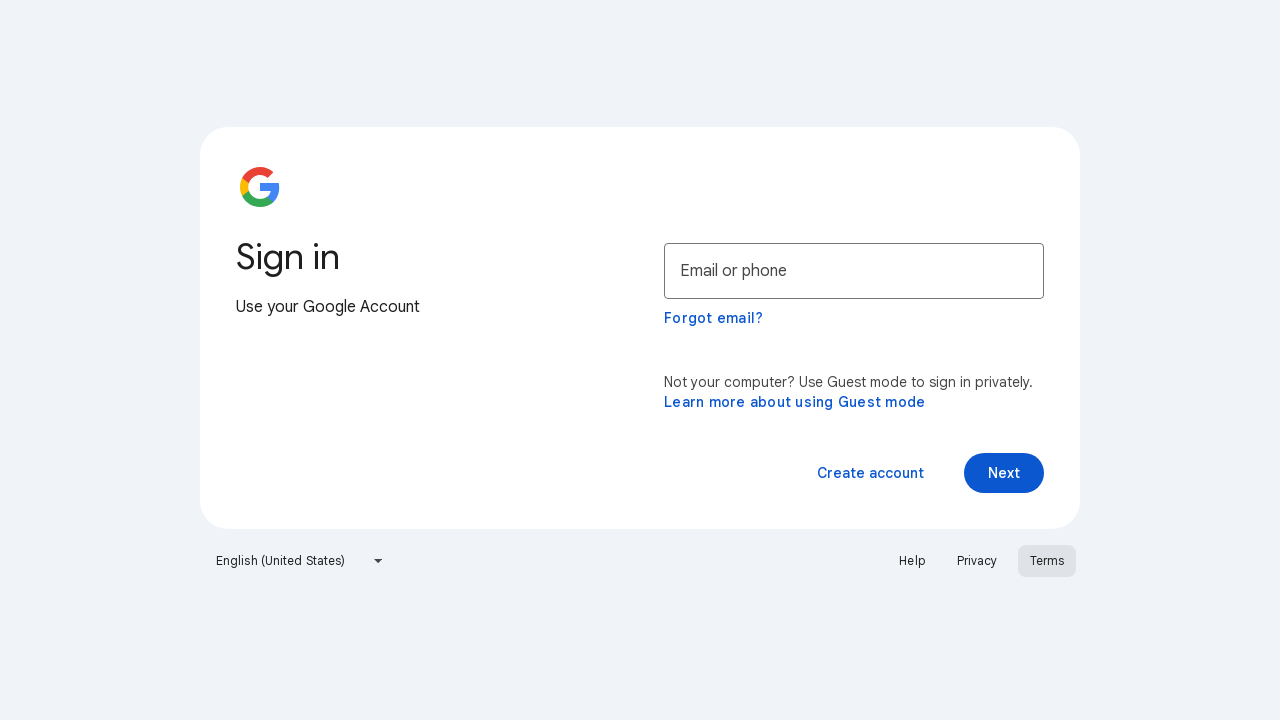

Brought parent window to front
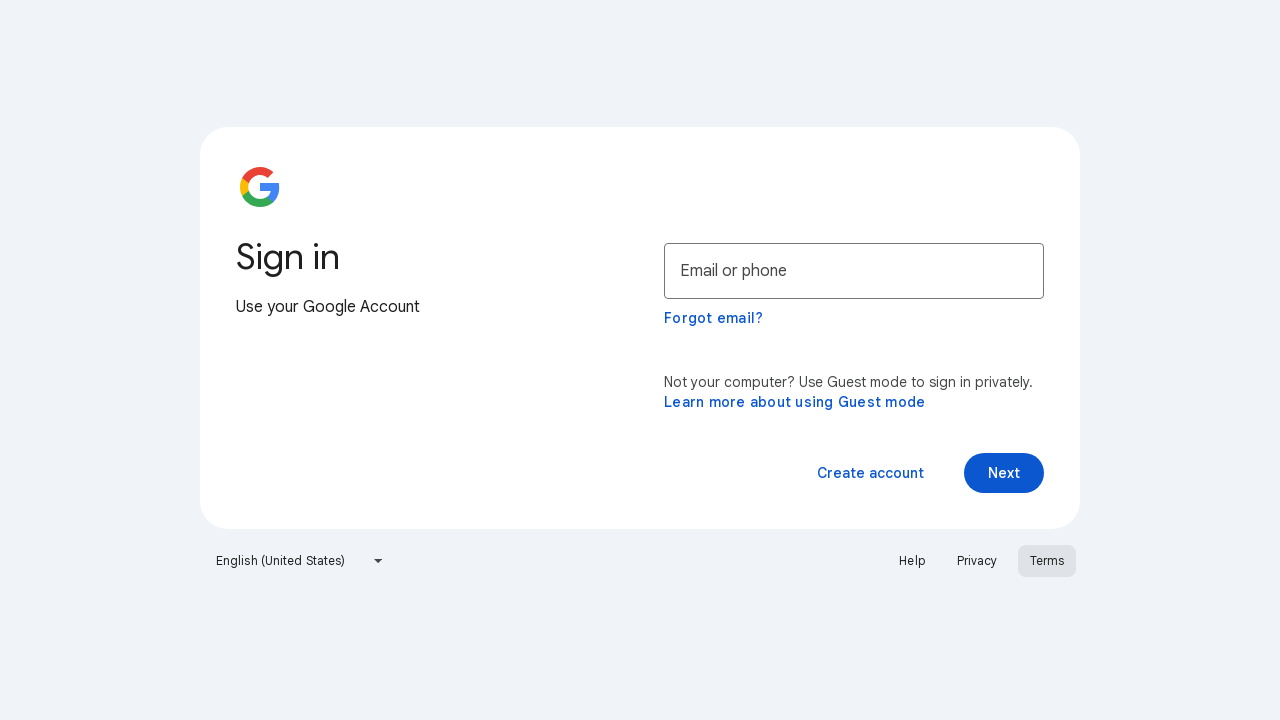

Verified parent window is active with title: Sign in - Google Accounts
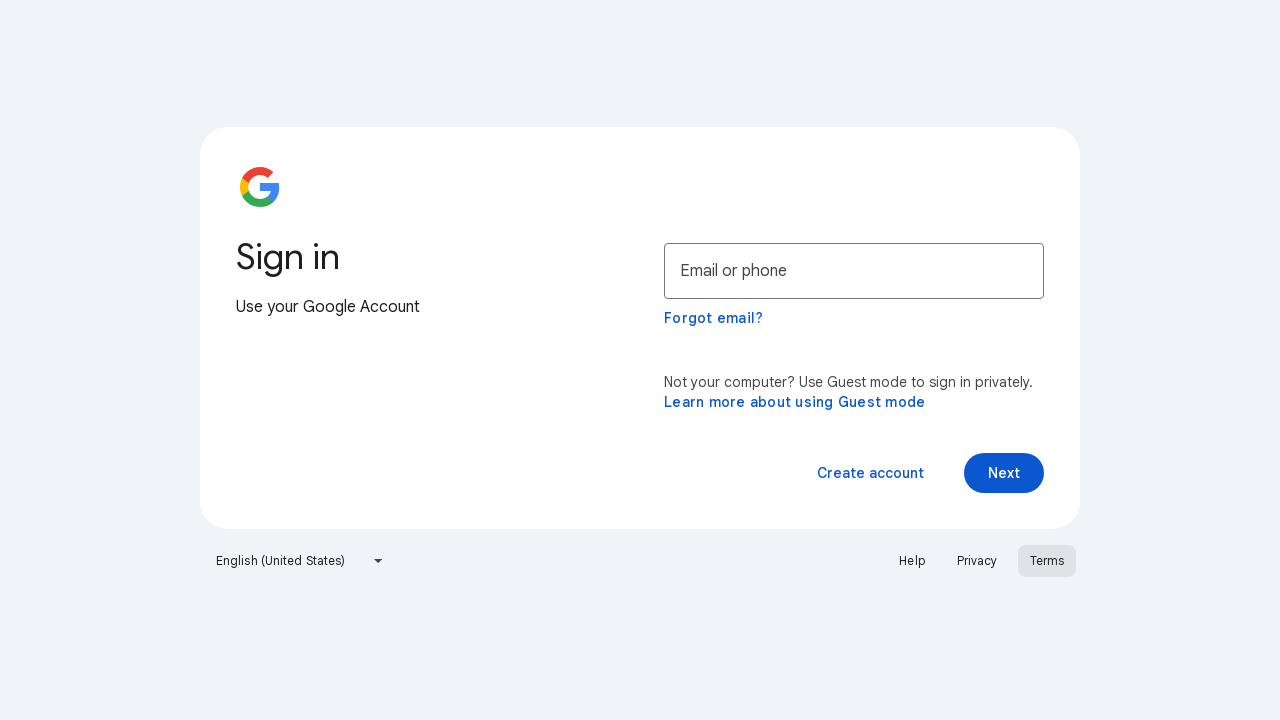

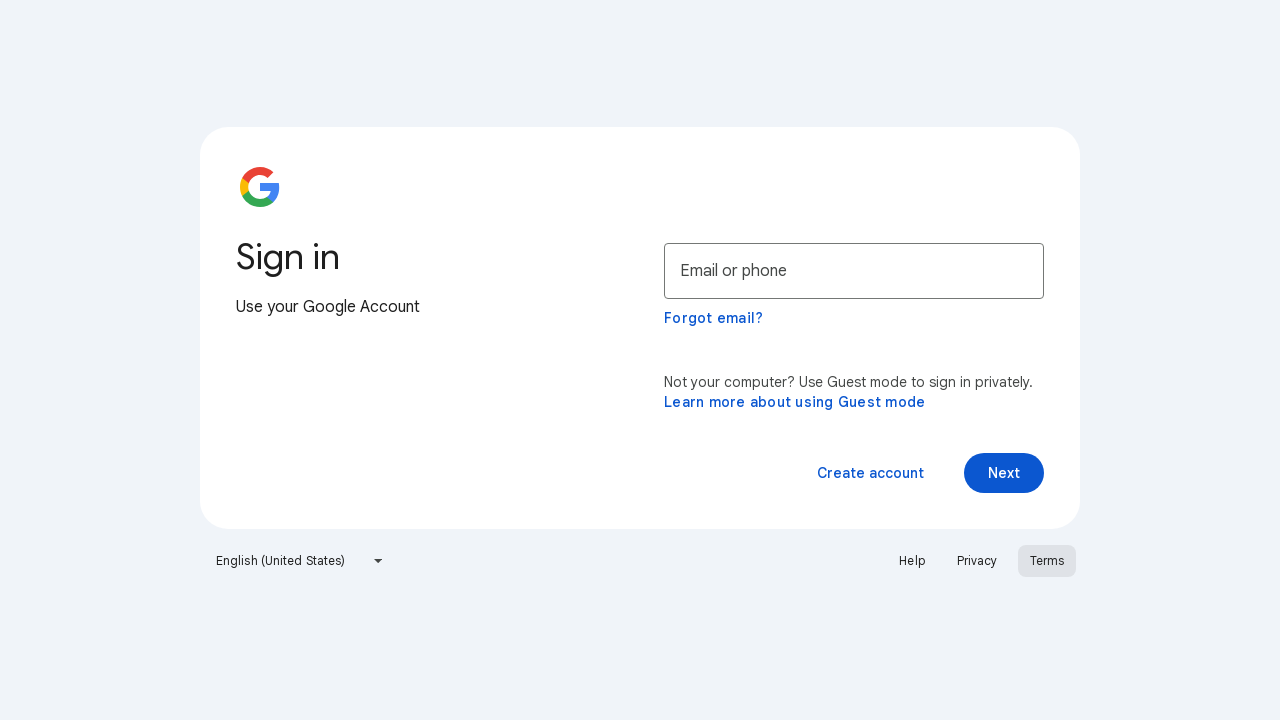